Tests the California Department of Real Estate public license lookup by entering a license ID and submitting the search form to view license information.

Starting URL: http://www2.dre.ca.gov/PublicASP/pplinfo.asp

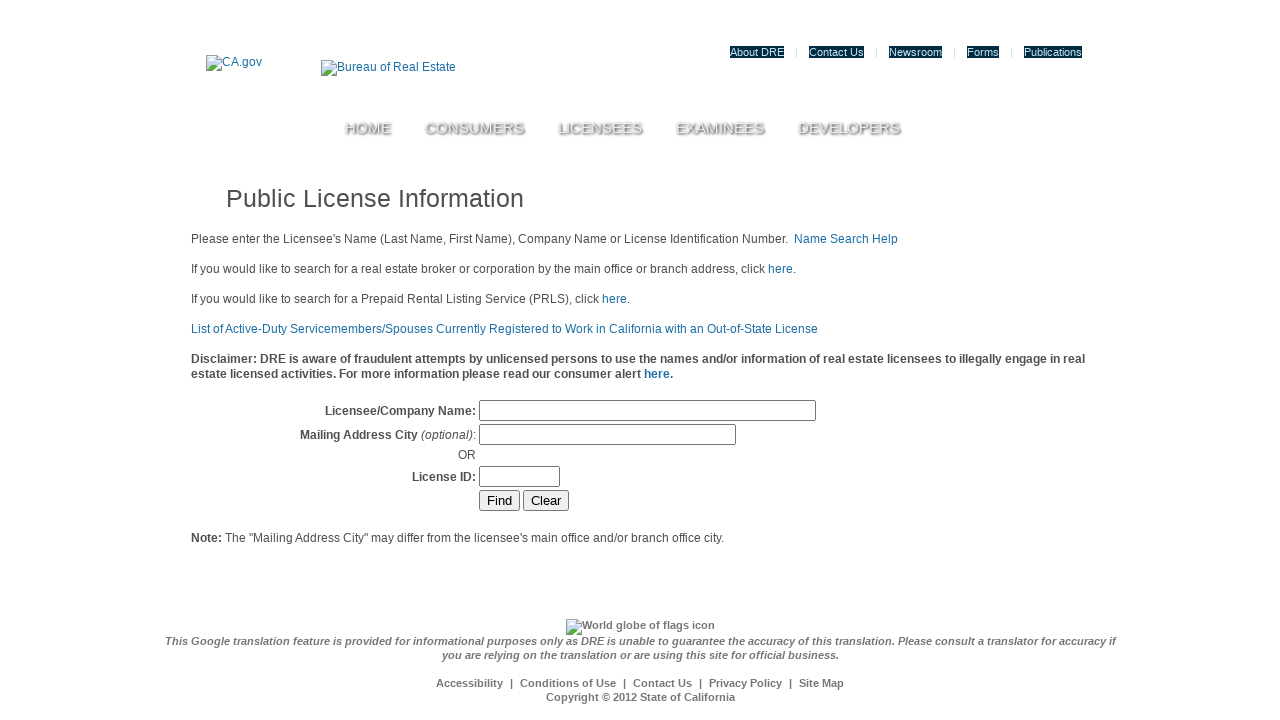

Filled license ID field with '01864213' on input[name='LICENSE_ID']
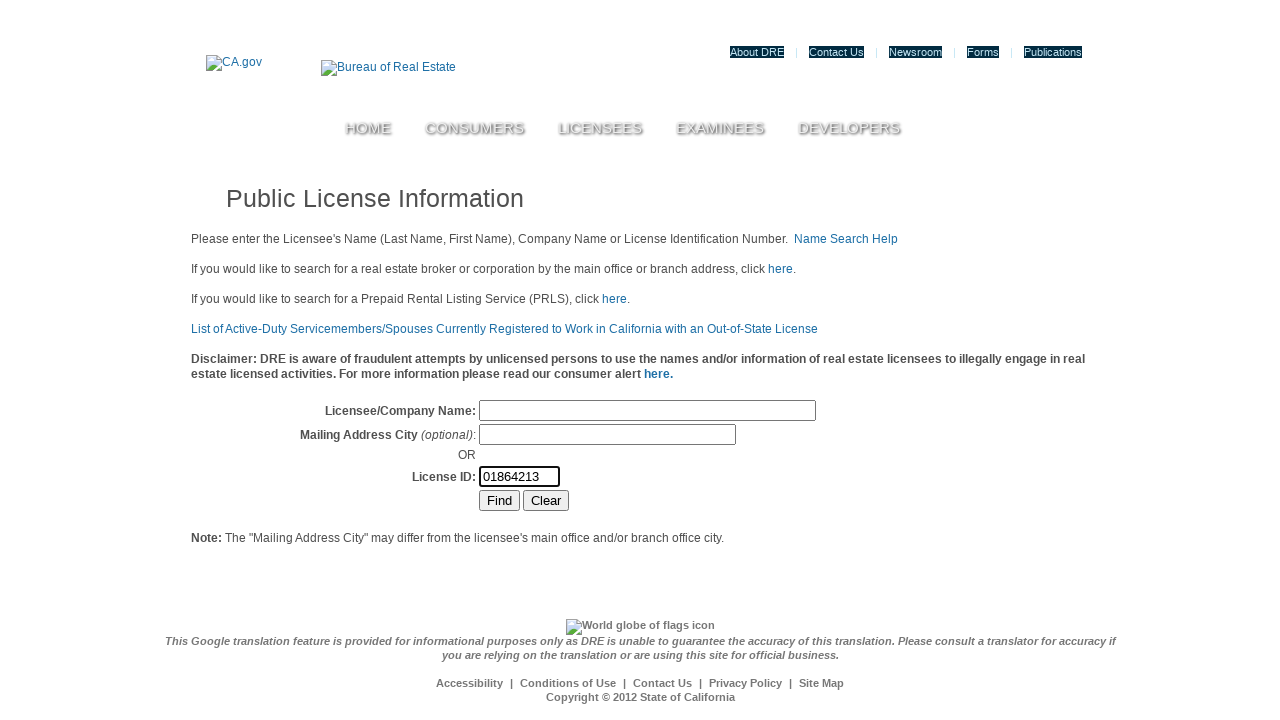

Clicked submit button to search for license at (499, 500) on xpath=//*[@id="main_content"]/div/form/table/tbody/tr[6]/td[2]/input[1]
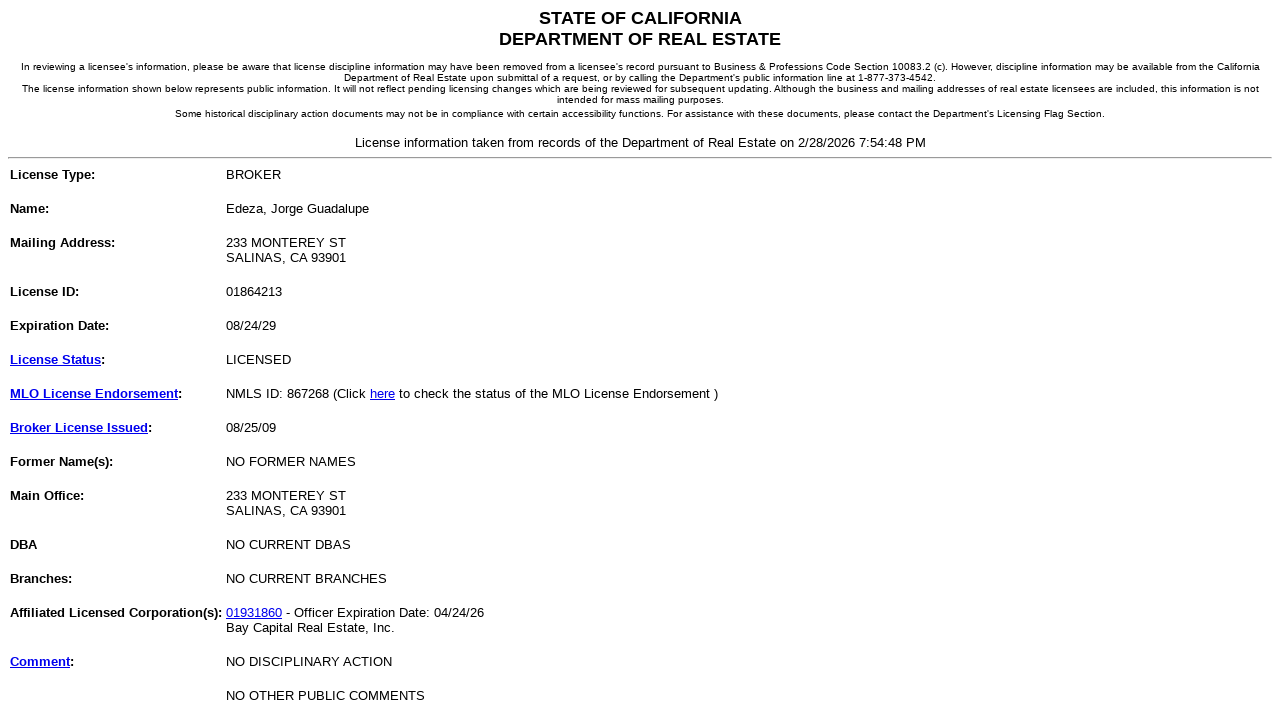

License search results page loaded with license information table
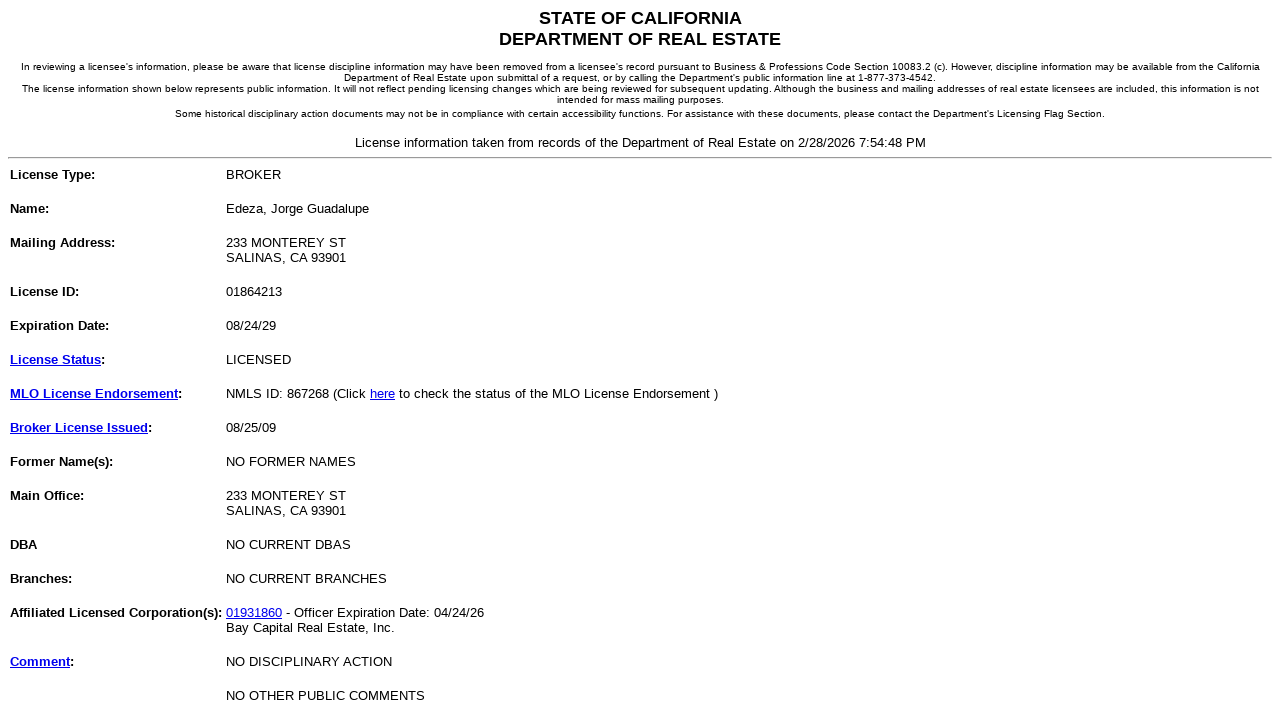

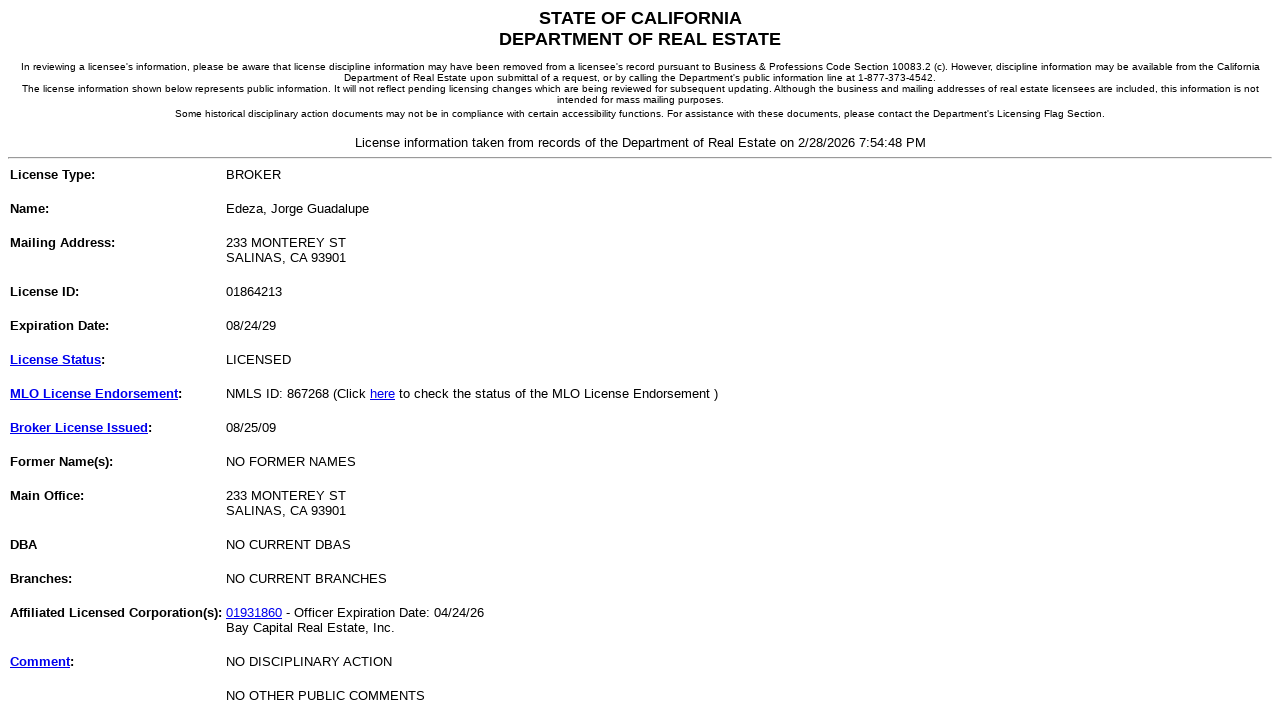